Tests date picker functionality on SpiceJet website by setting a date value using JavaScript execution

Starting URL: https://www.spicejet.com/

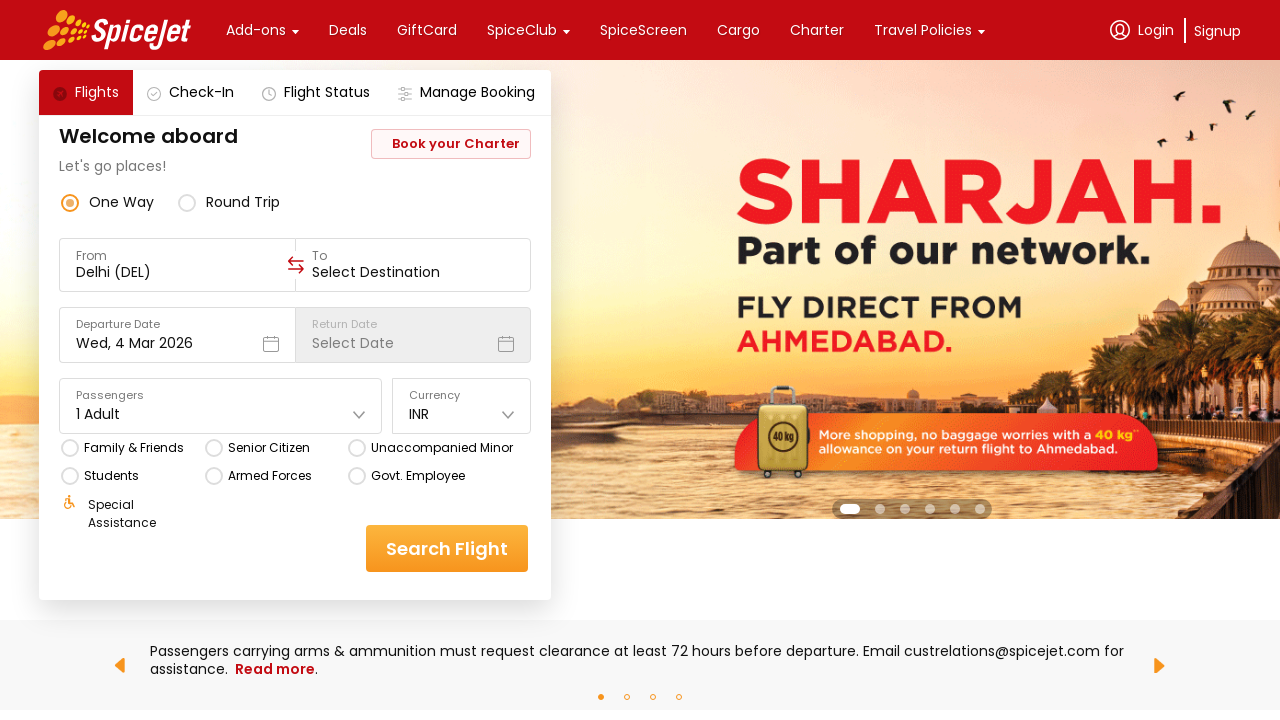

Set date value to '15-03-2024' using JavaScript on date picker input element
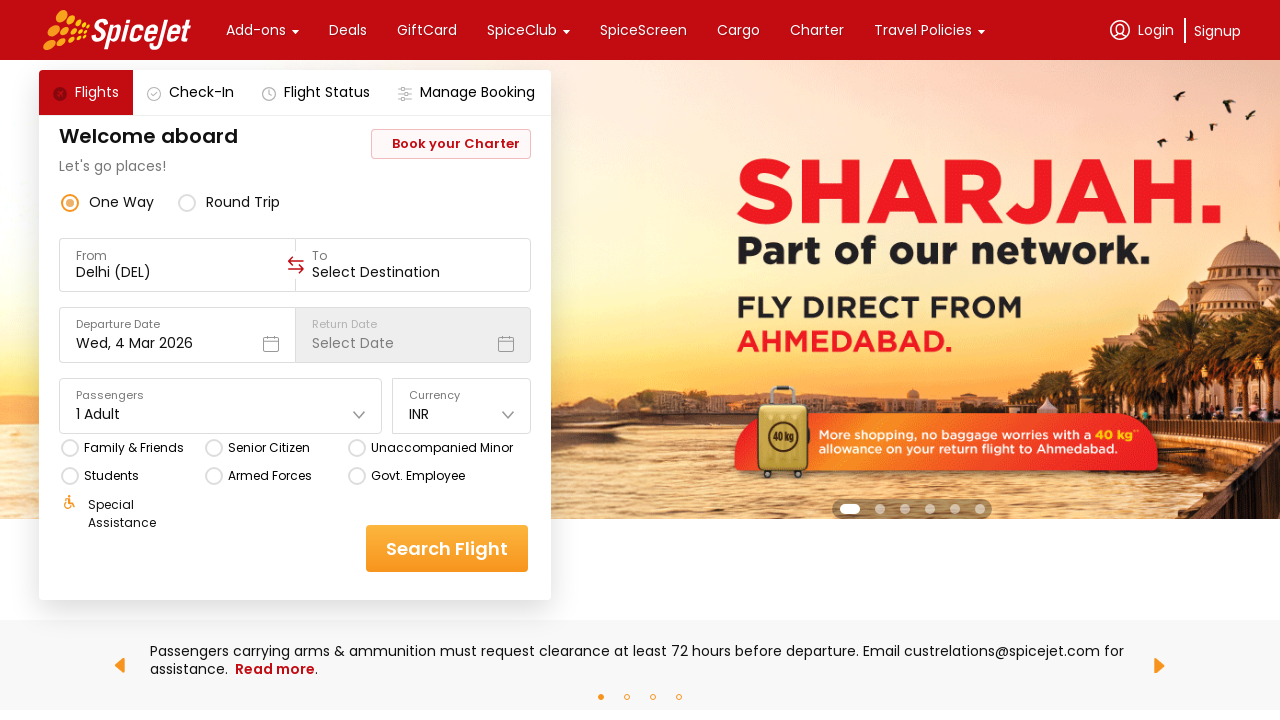

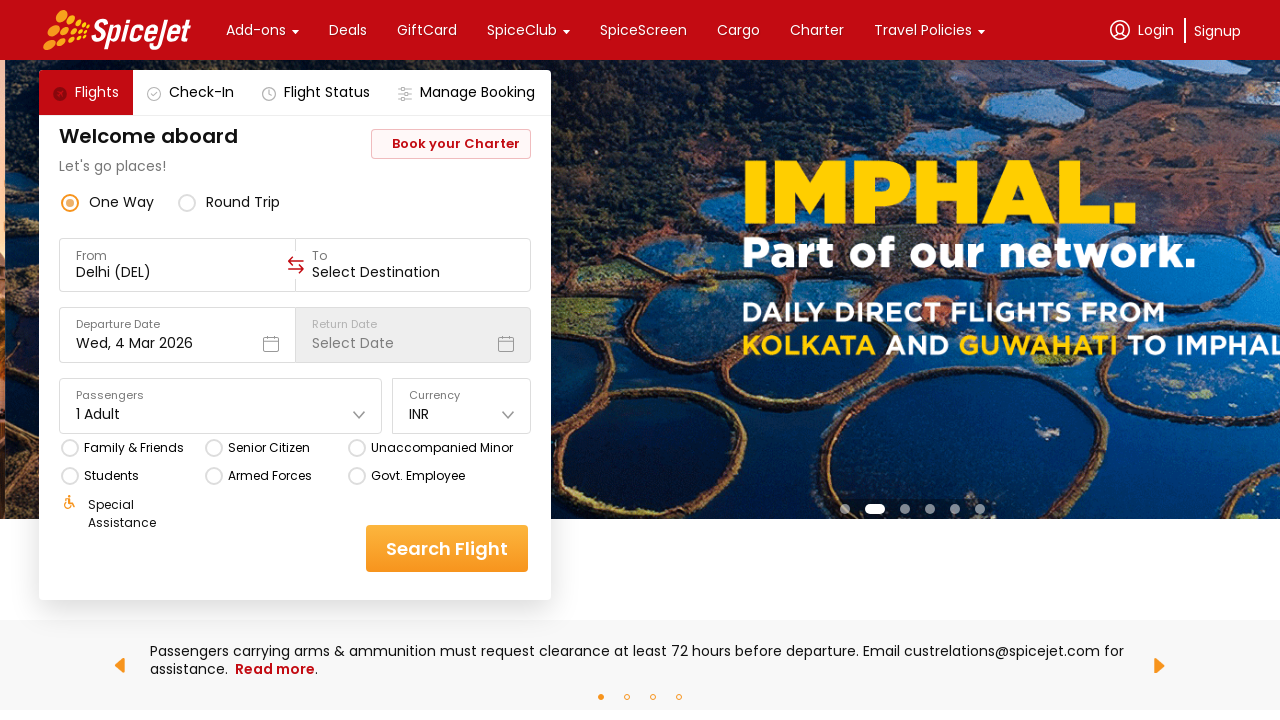